Navigates to the Rahul Shetty Academy Automation Practice page and verifies it loads successfully

Starting URL: https://rahulshettyacademy.com/AutomationPractice/

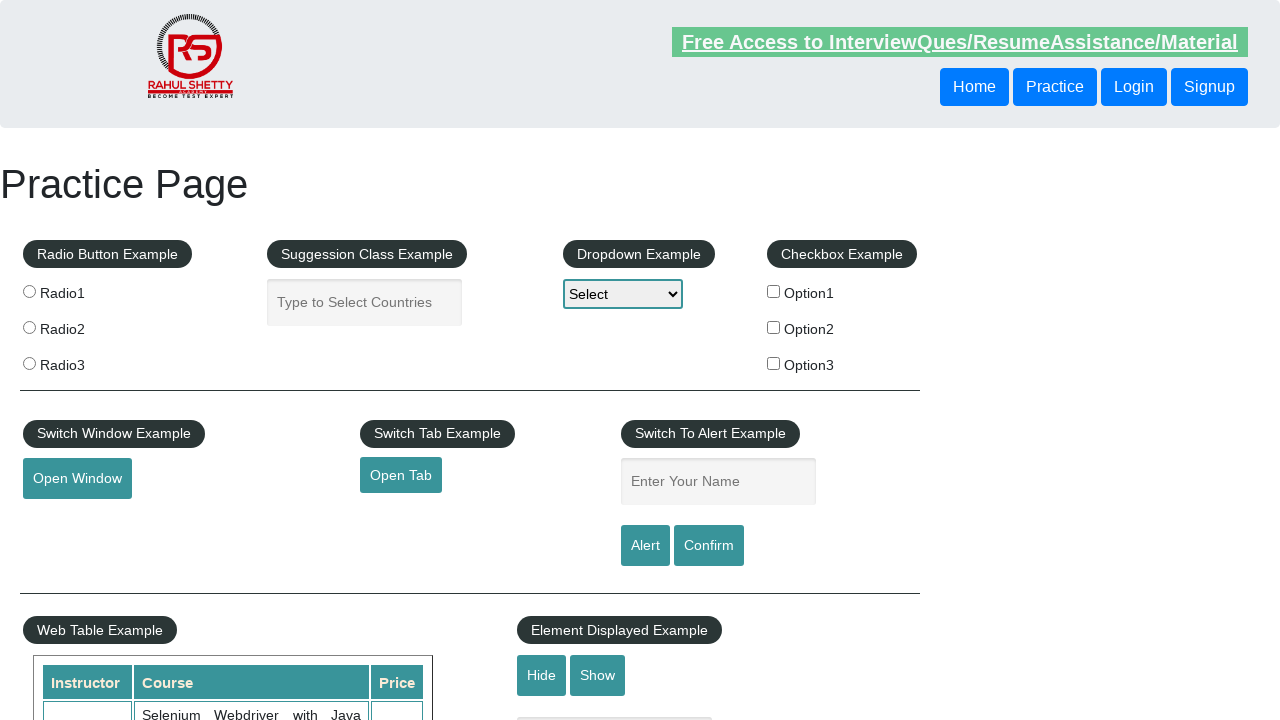

Cleared all cookies from context
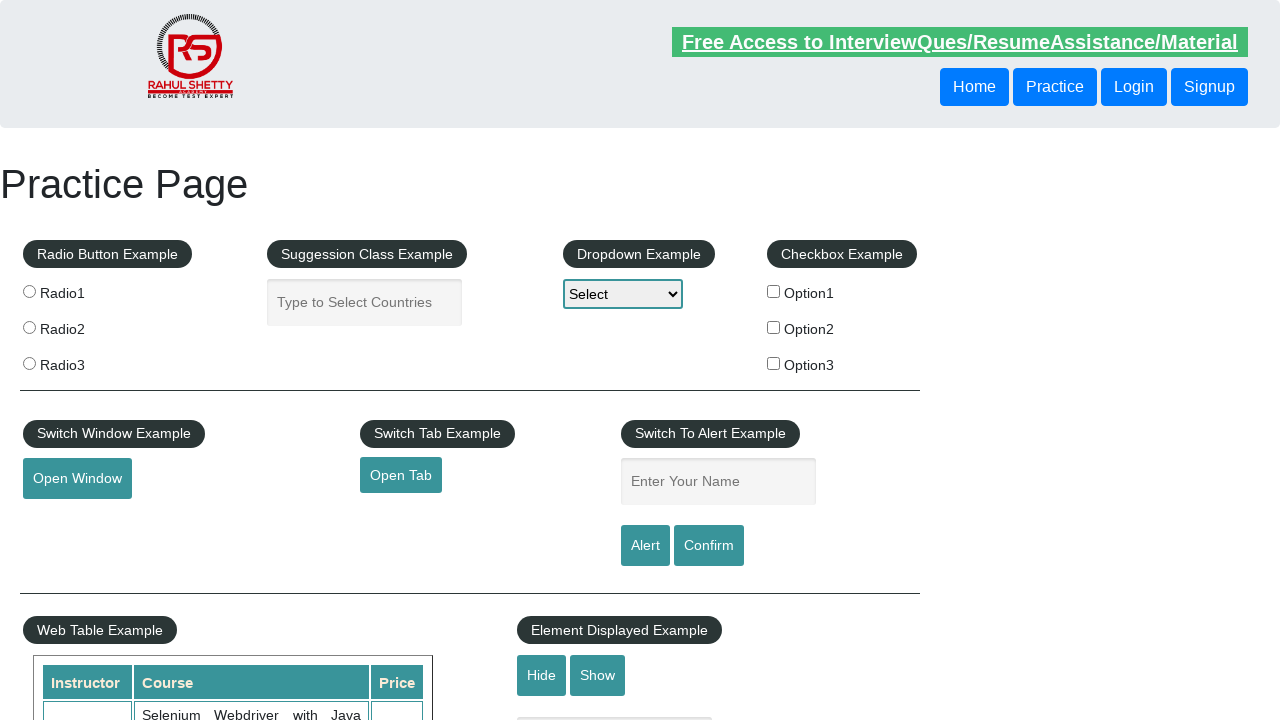

Page DOM content fully loaded
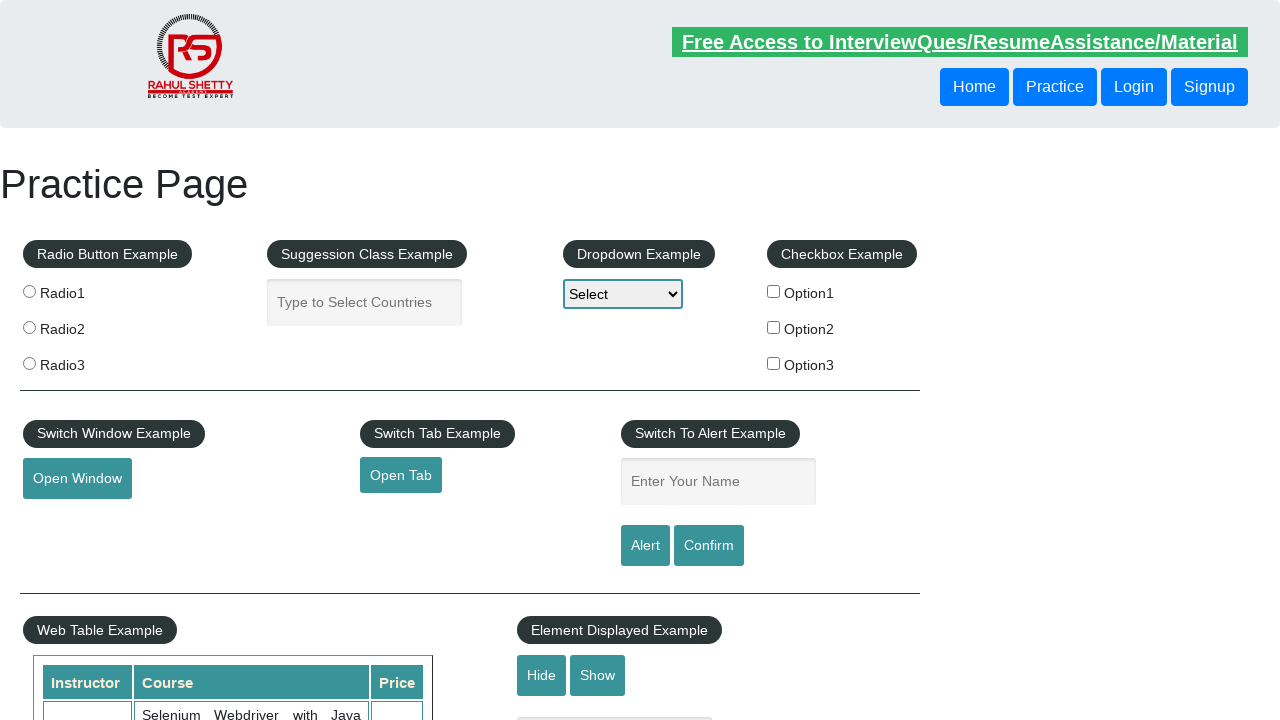

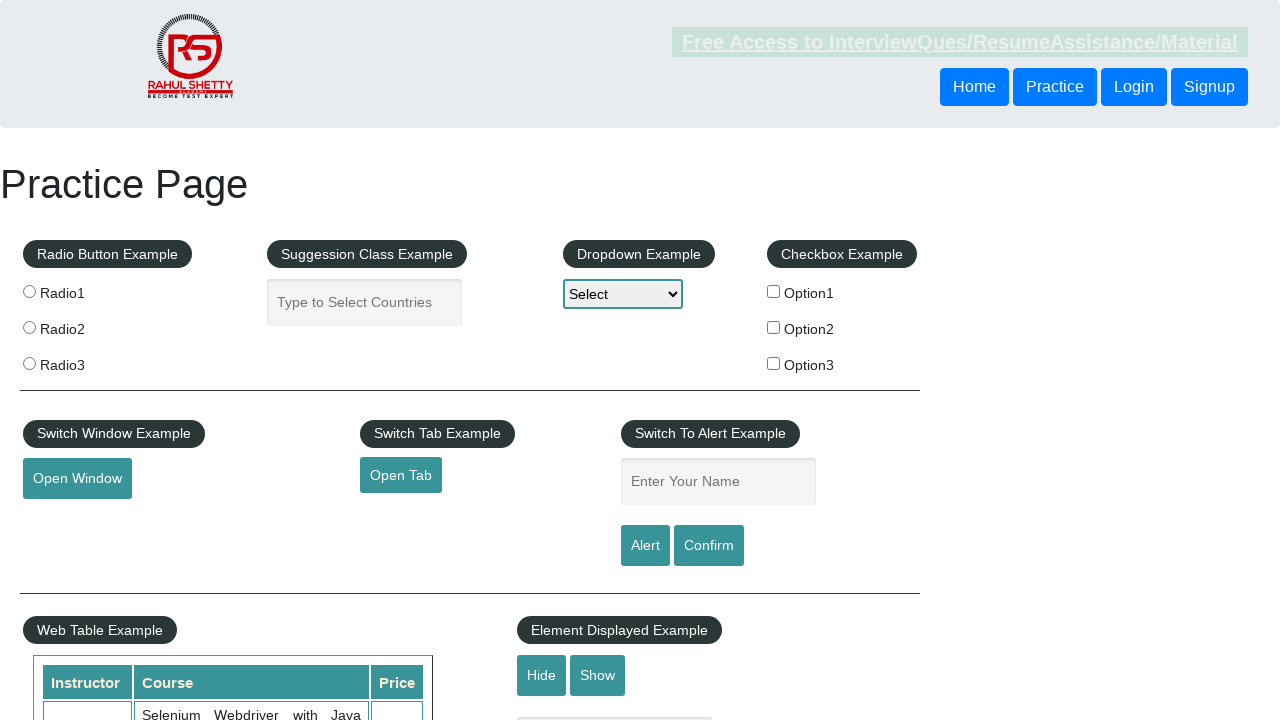